Tests text comparison by comparing two text elements and clicking Yes or No based on equality

Starting URL: https://softwaretestingpro.github.io/Automation/Beginner/B-1.21-CompareText.html

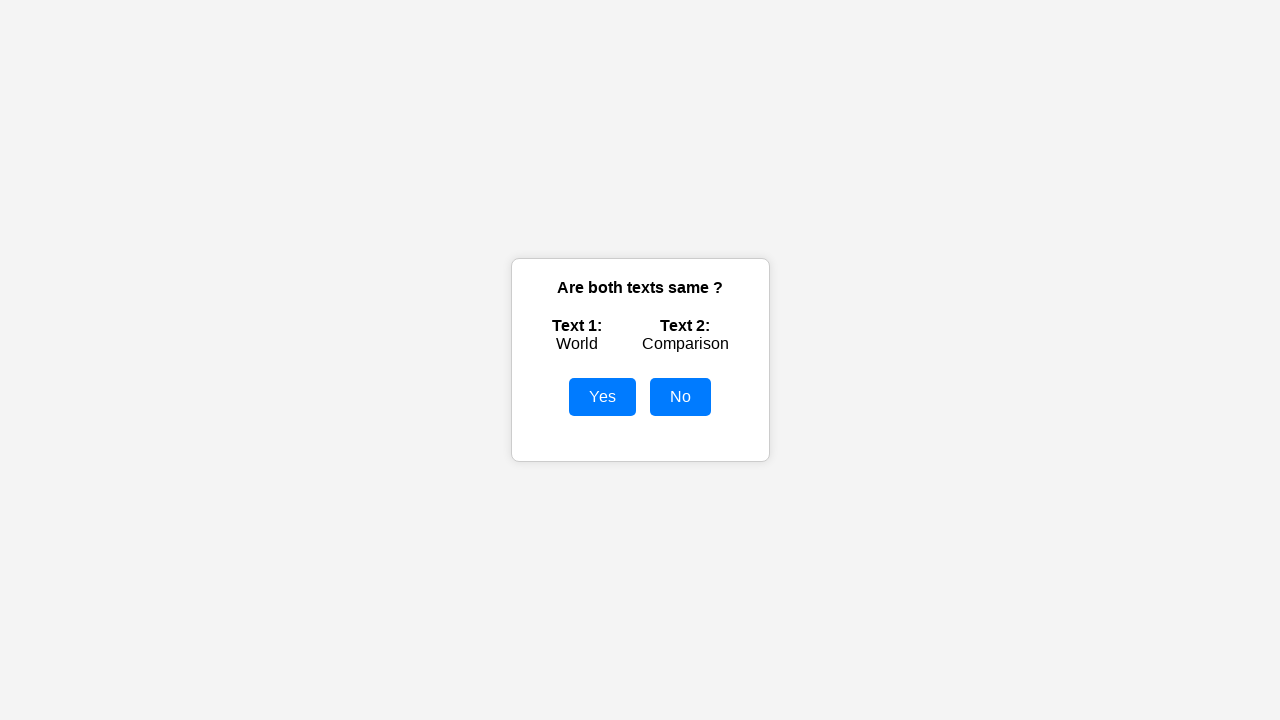

Navigated to B121CompareText test page
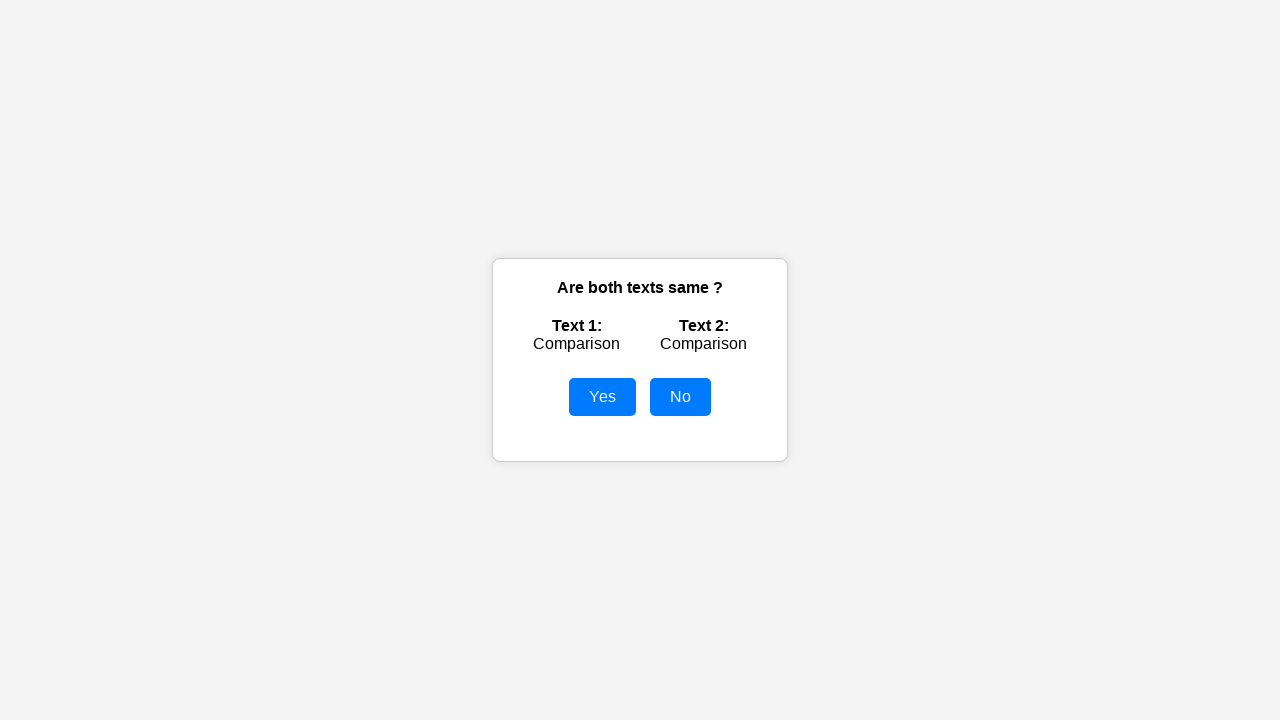

Retrieved text content from first element (#text1)
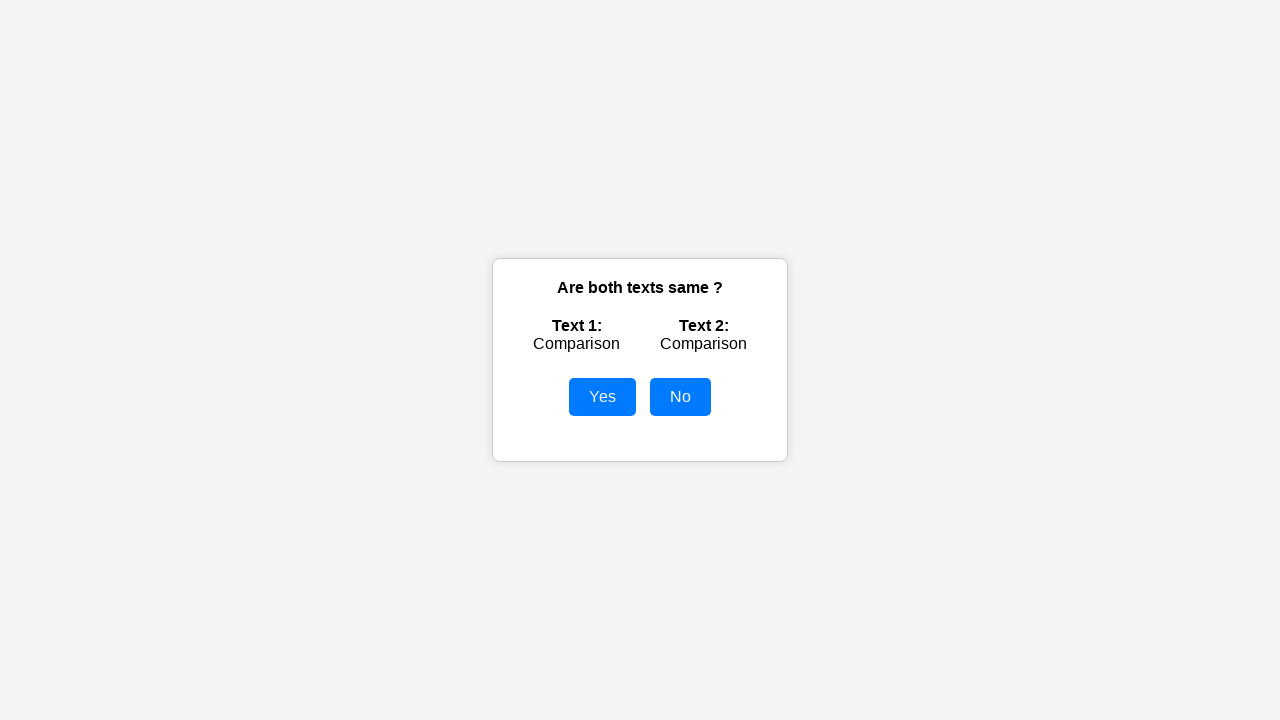

Retrieved text content from second element (#text2)
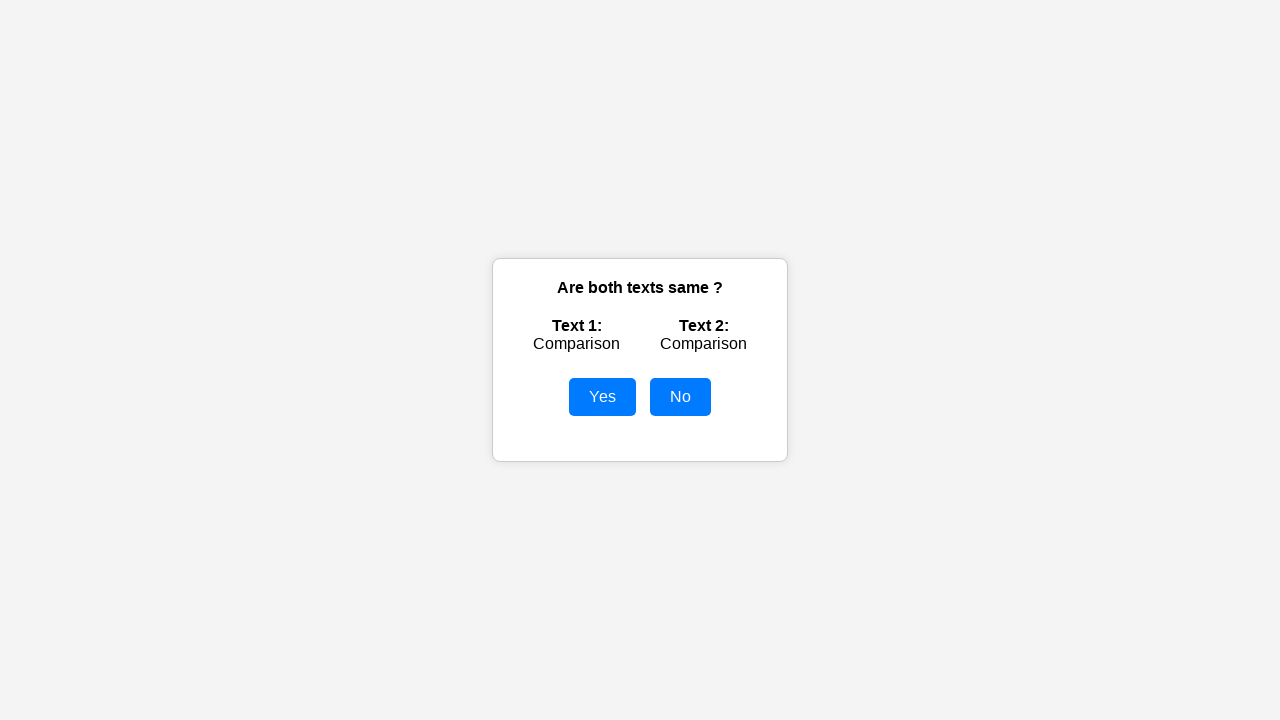

Text elements match (case-insensitive) - clicked 'Yes' button at (602, 397) on button:text('Yes')
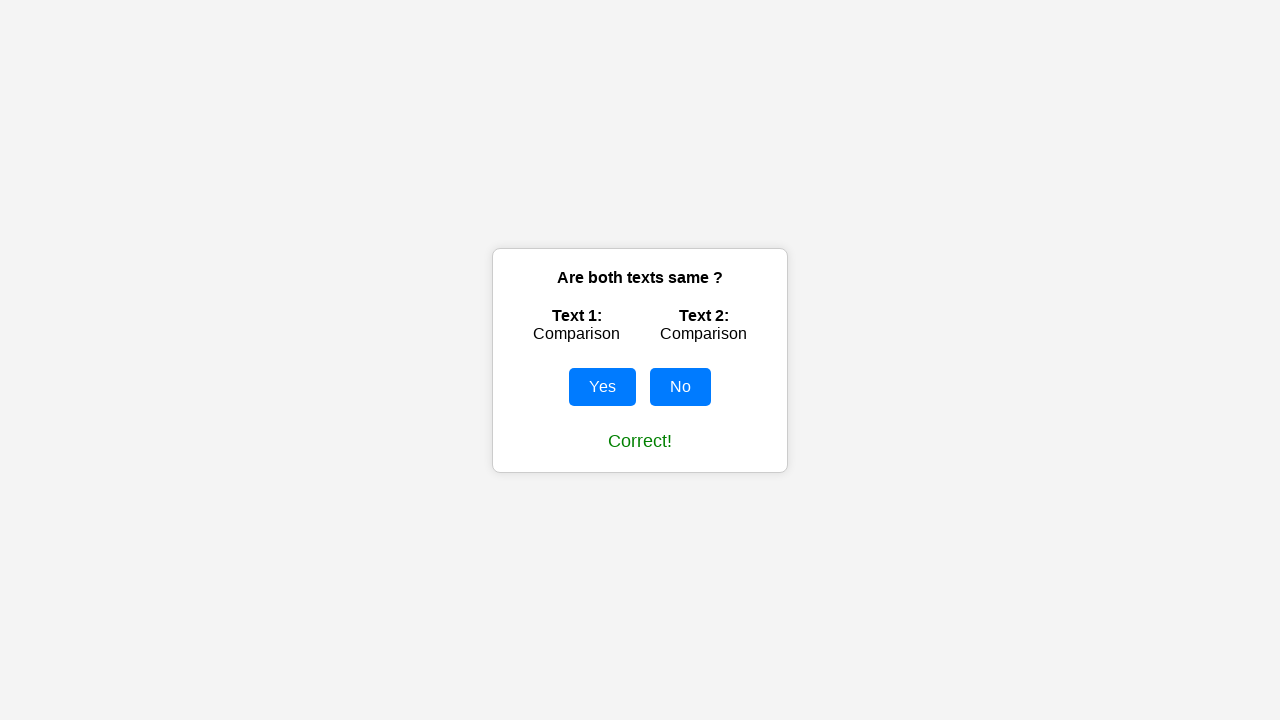

Success message appeared confirming correct answer
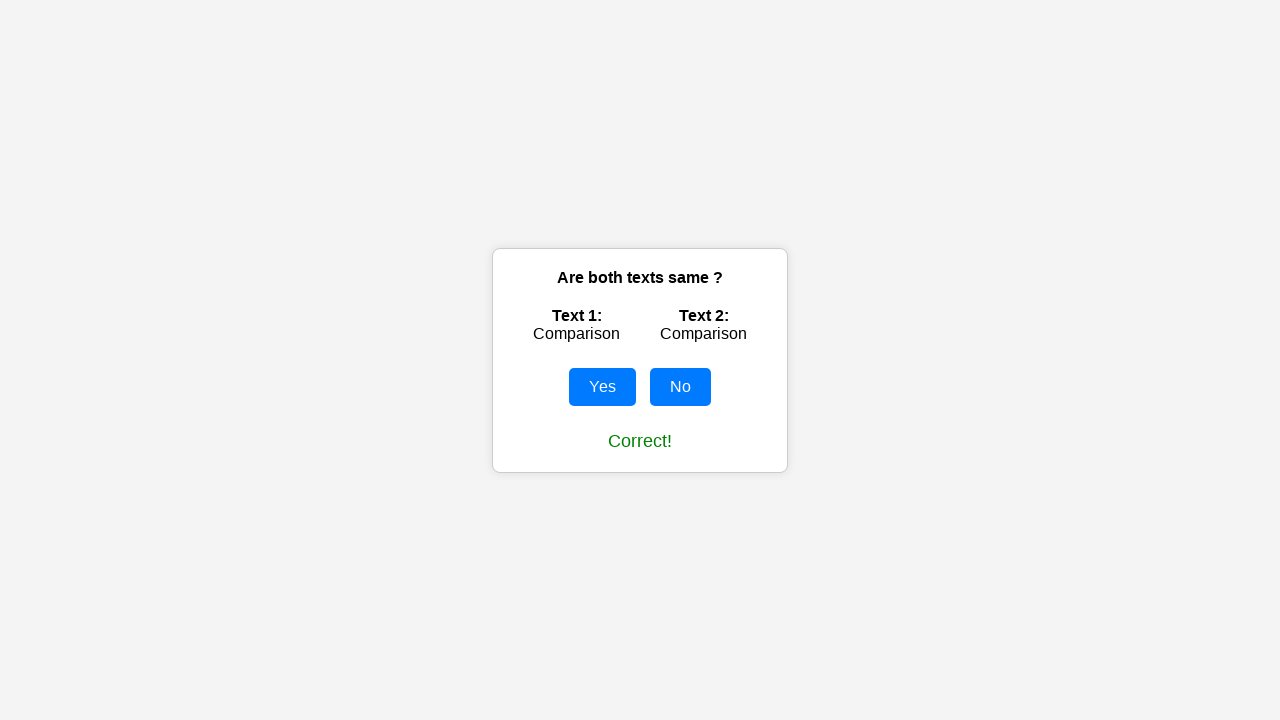

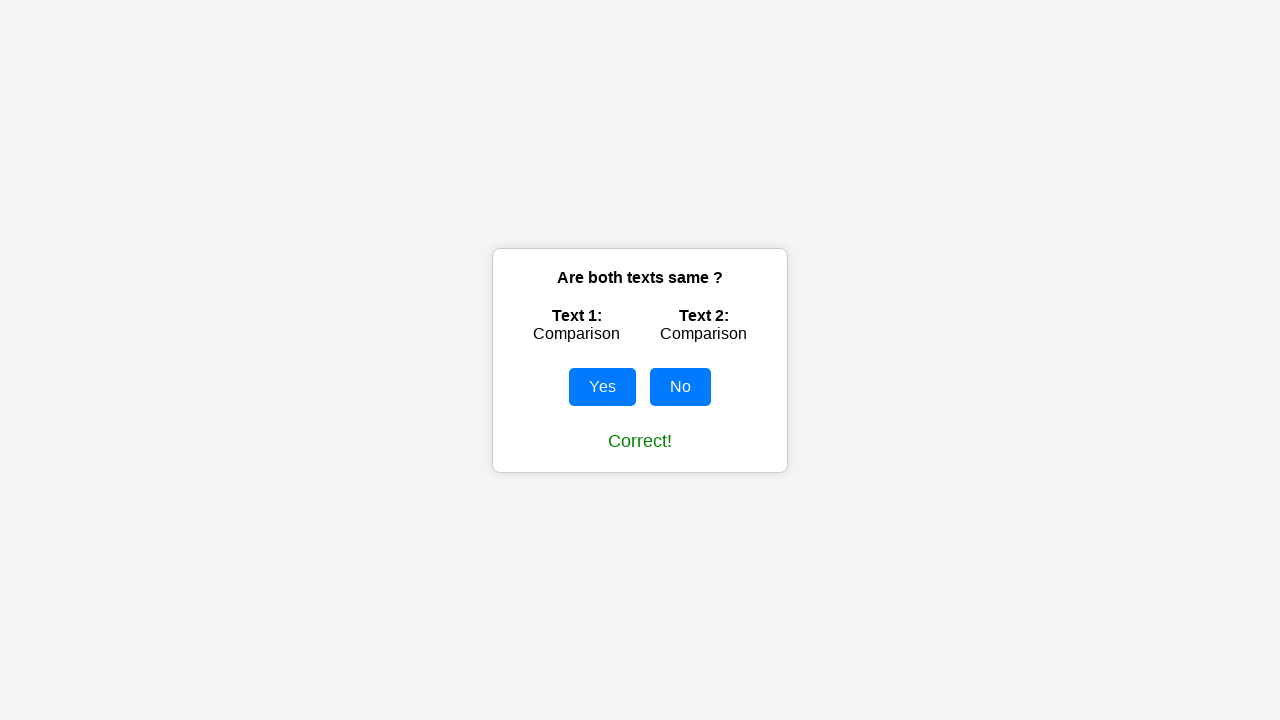